Tests a simple form by filling in first name, last name, city, and country fields using different locator strategies, then submitting the form

Starting URL: http://suninjuly.github.io/simple_form_find_task.html

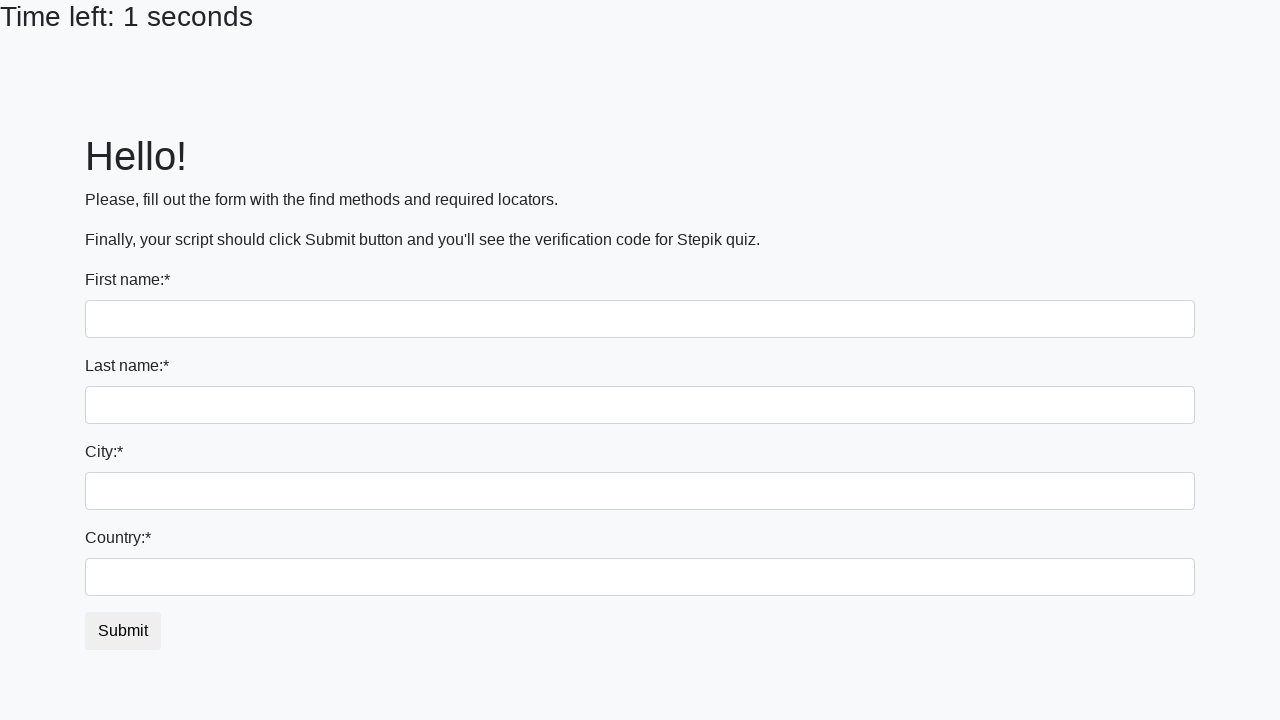

Filled first name field with 'Ivan' using tag name locator on input
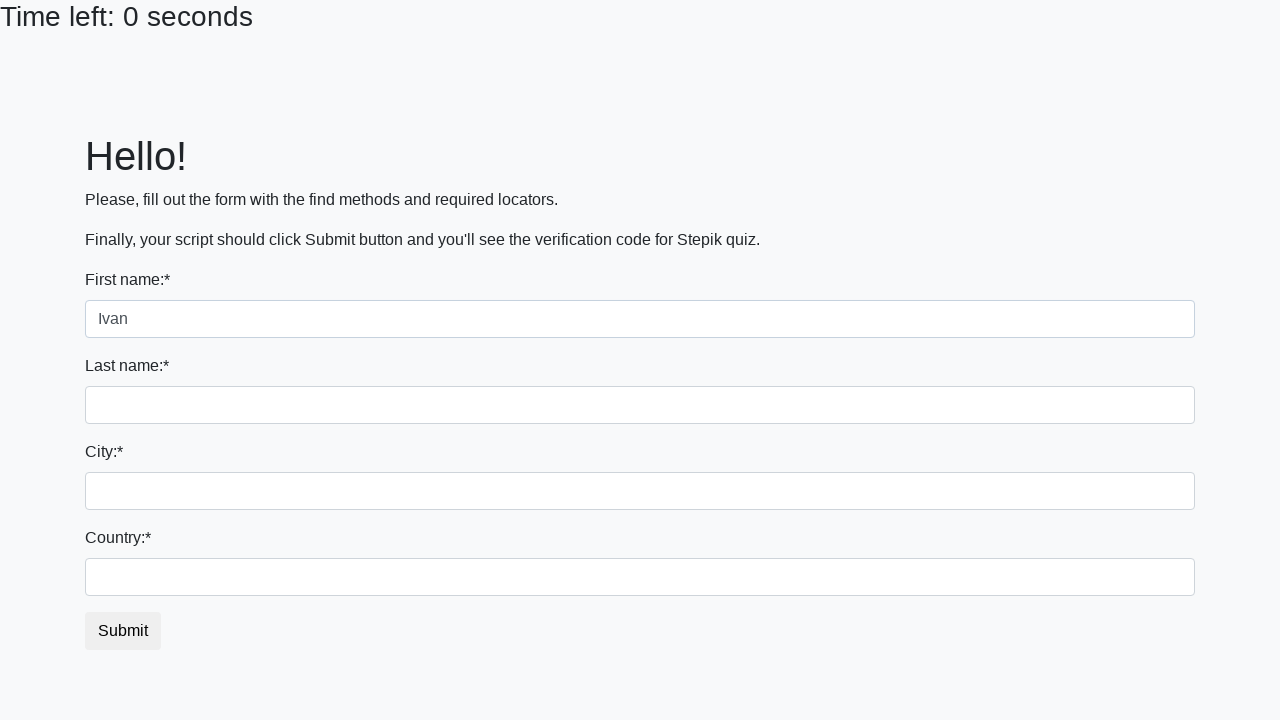

Filled last name field with 'Petrov' using name attribute locator on input[name='last_name']
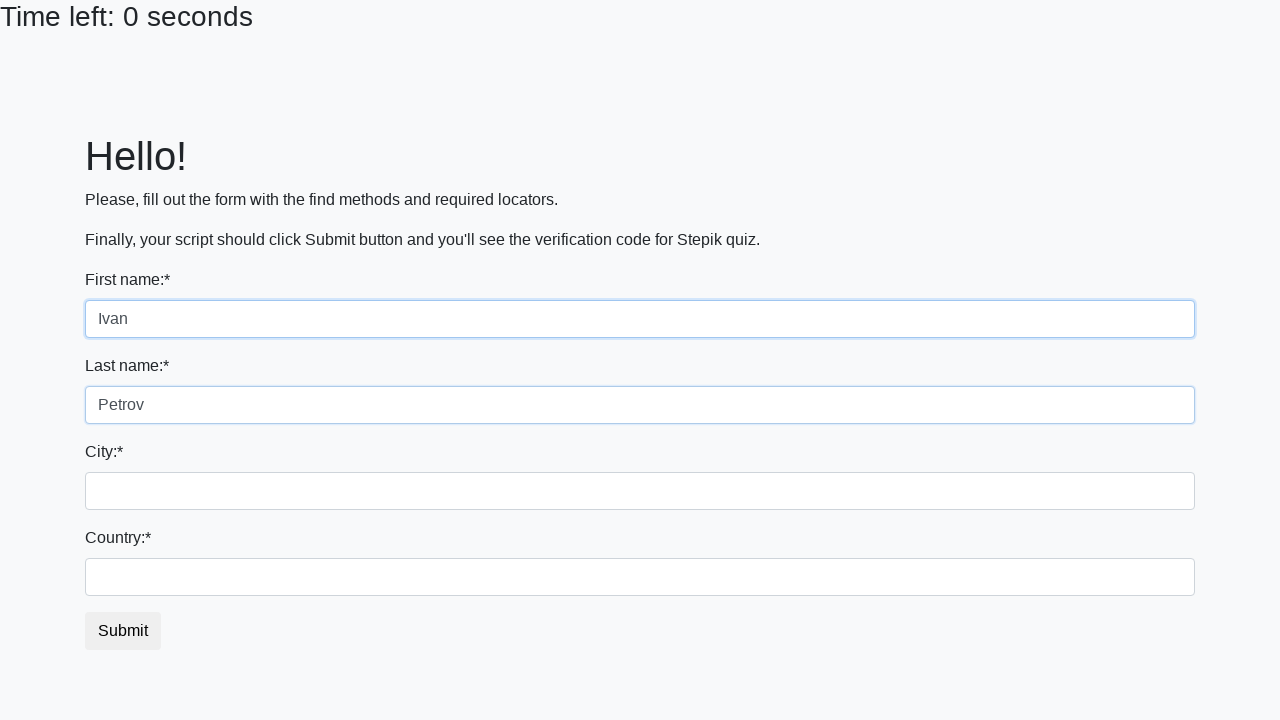

Filled city field with 'Smolensk' using name attribute locator on input[name='firstname']
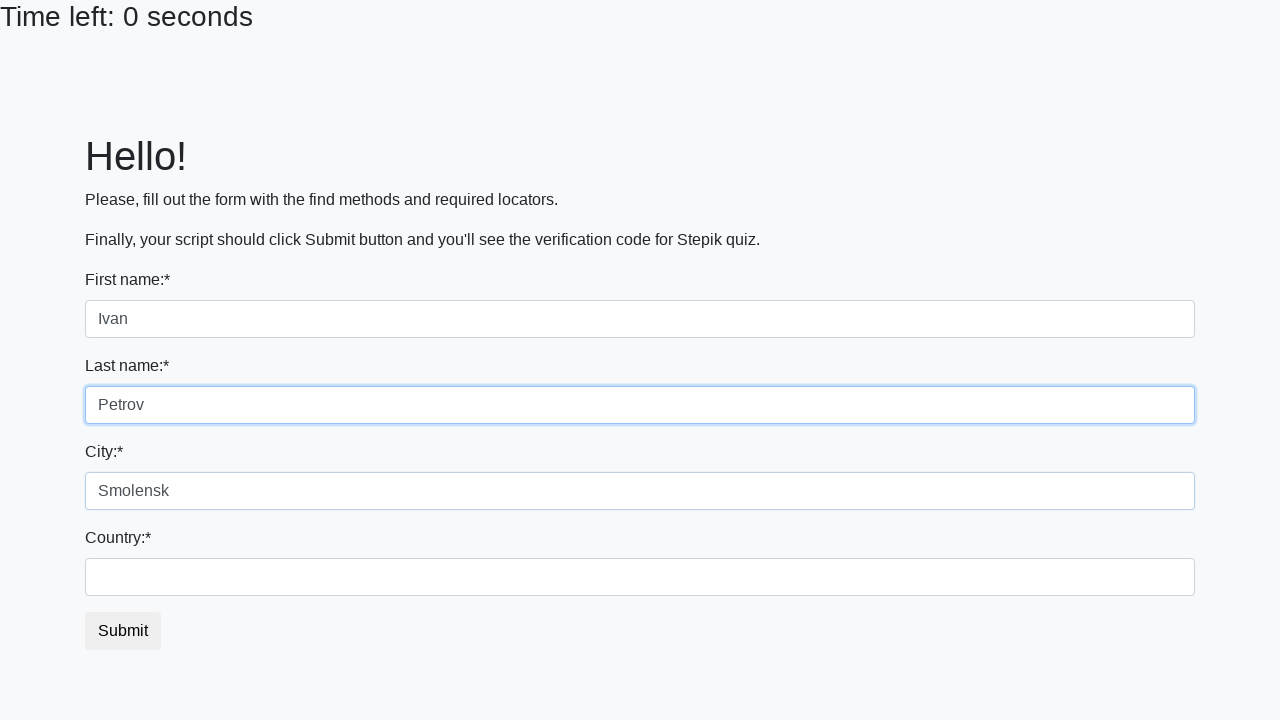

Filled country field with 'Russia' using id locator on #country
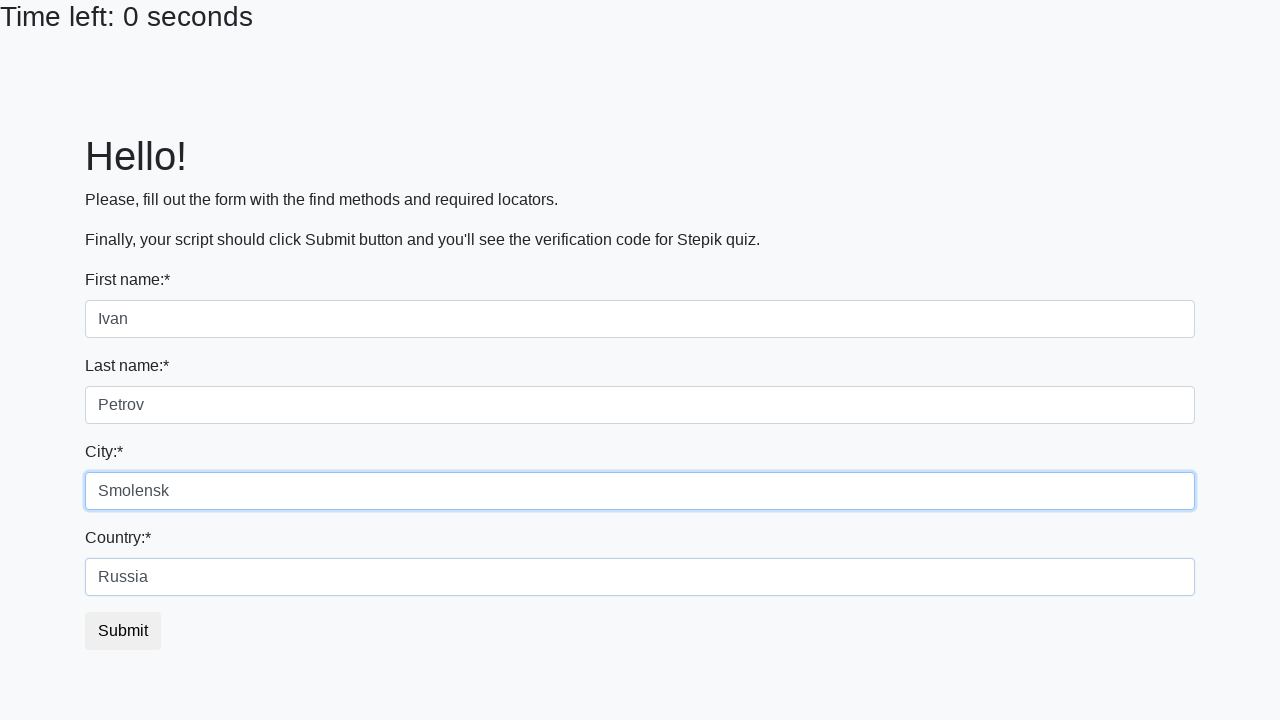

Clicked submit button to complete form submission at (123, 631) on button.btn
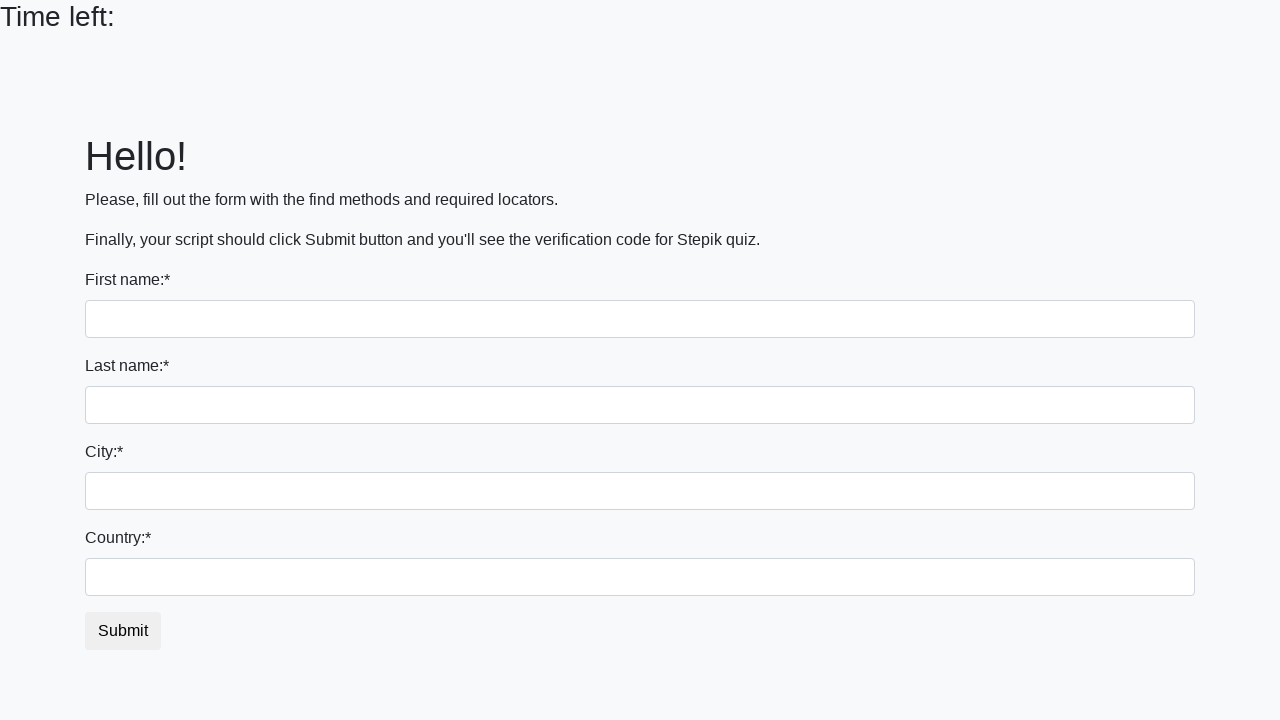

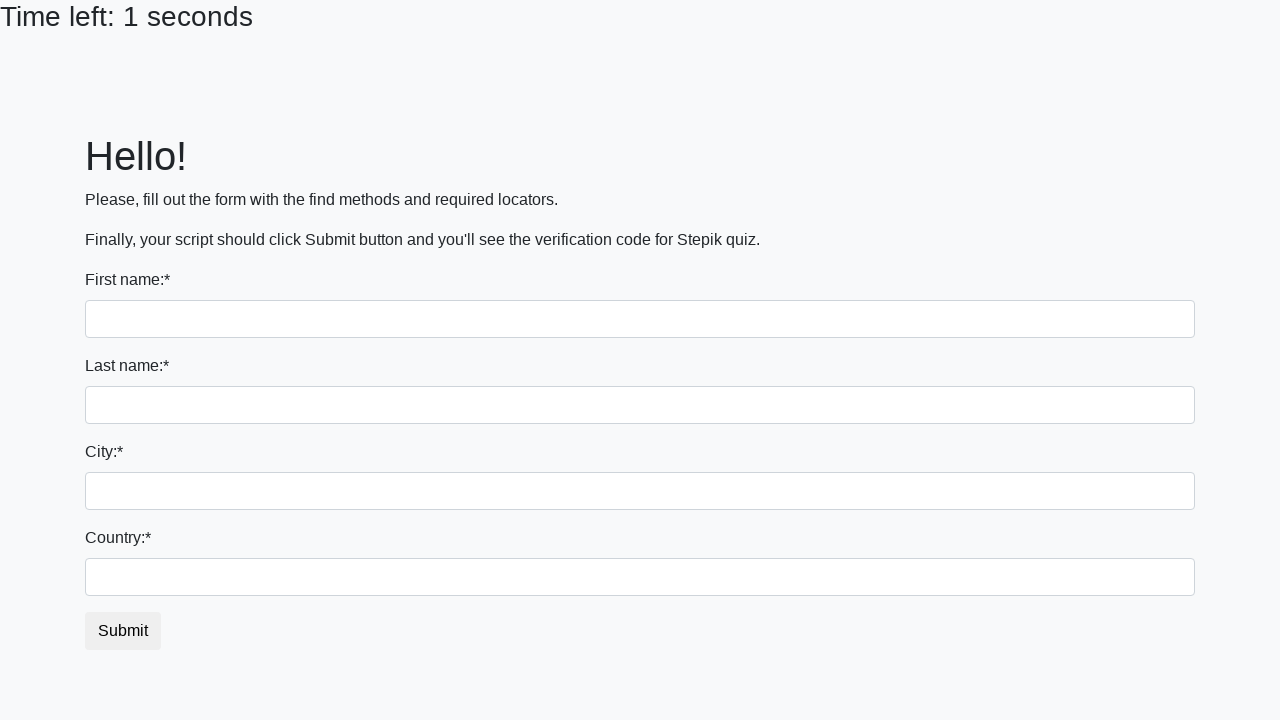